Waits for a price to reach $100, then solves a mathematical captcha by calculating a logarithmic expression and submitting the answer

Starting URL: http://suninjuly.github.io/explicit_wait2.html

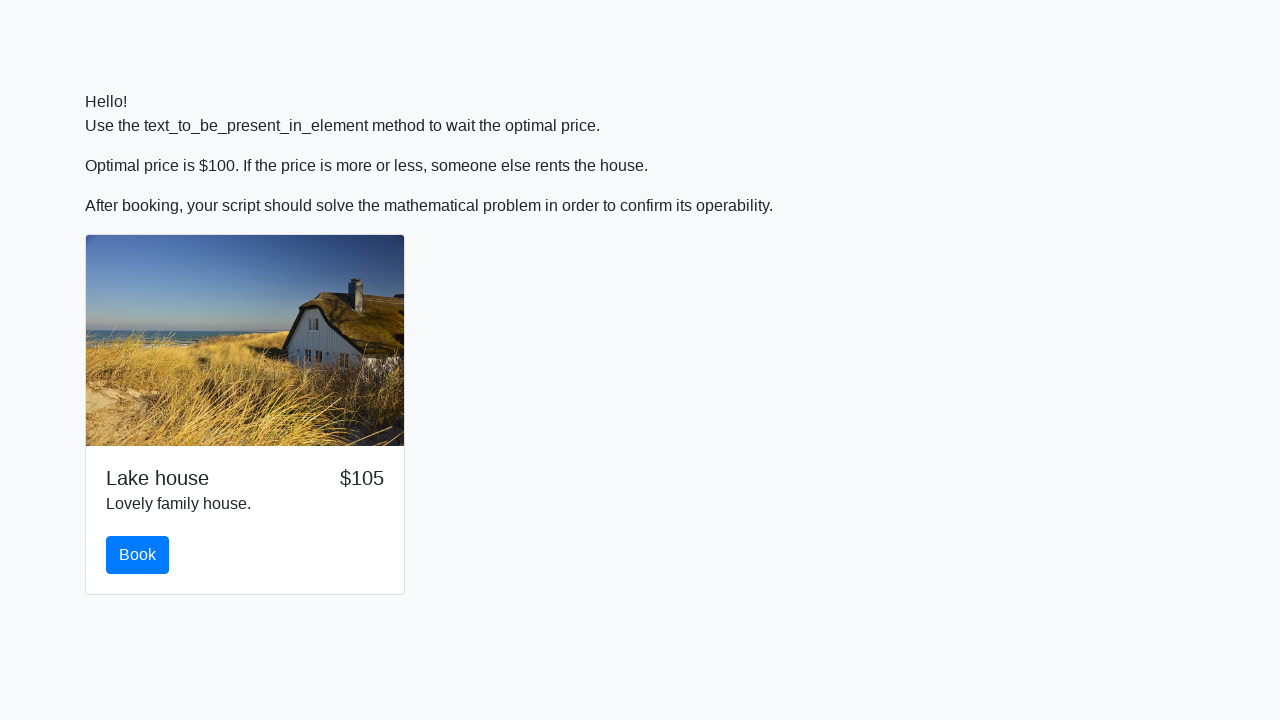

Waited for price to reach $100
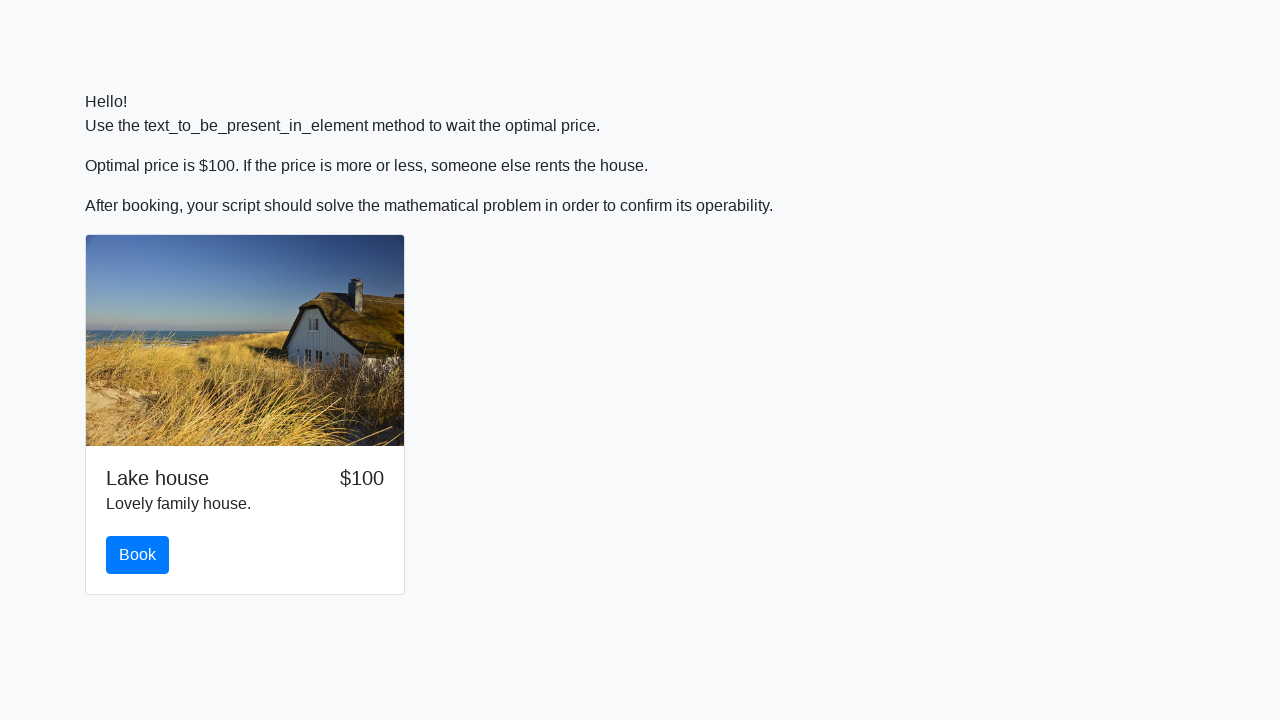

Clicked the book button at (138, 555) on #book
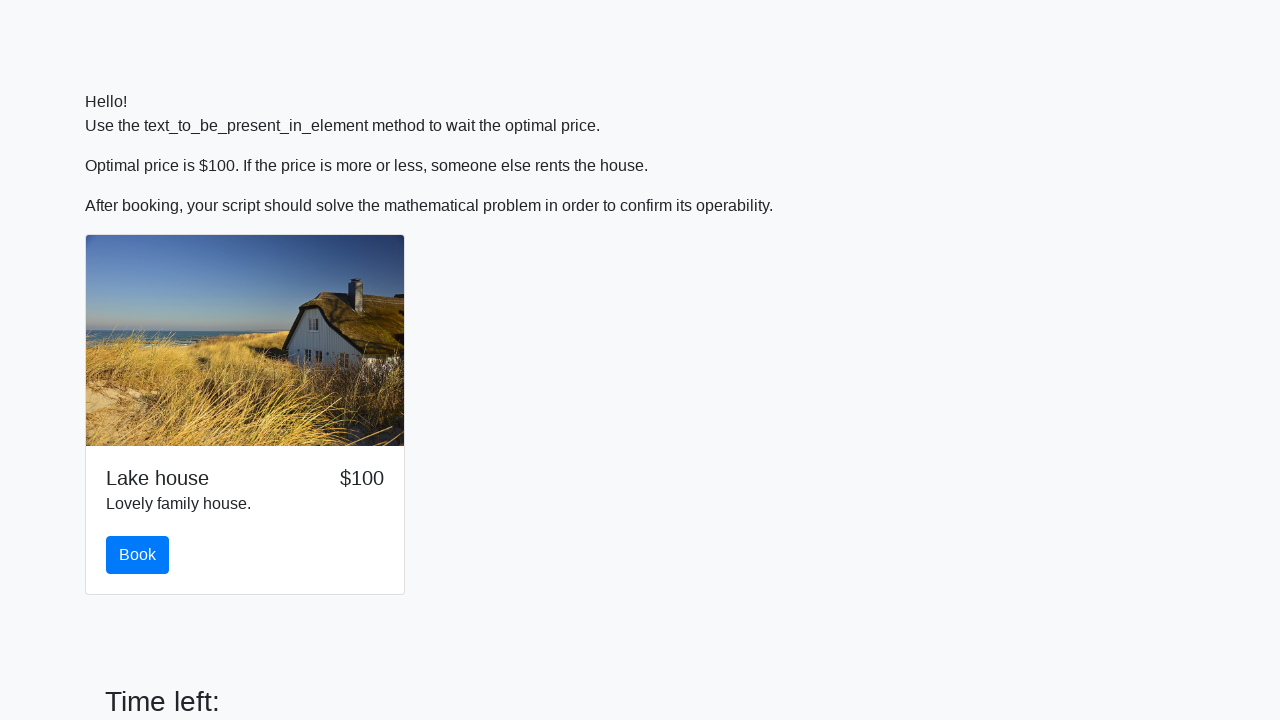

Retrieved input value for calculation: 658
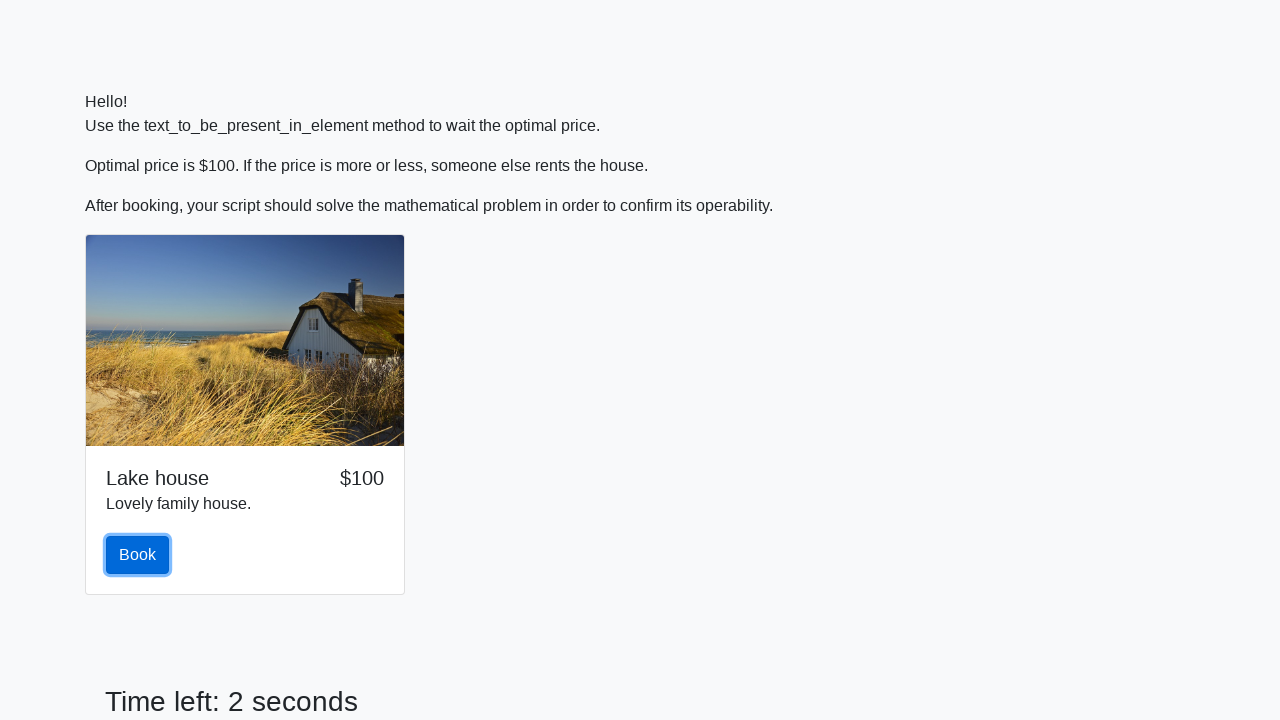

Calculated logarithmic expression result: 2.471453983831433
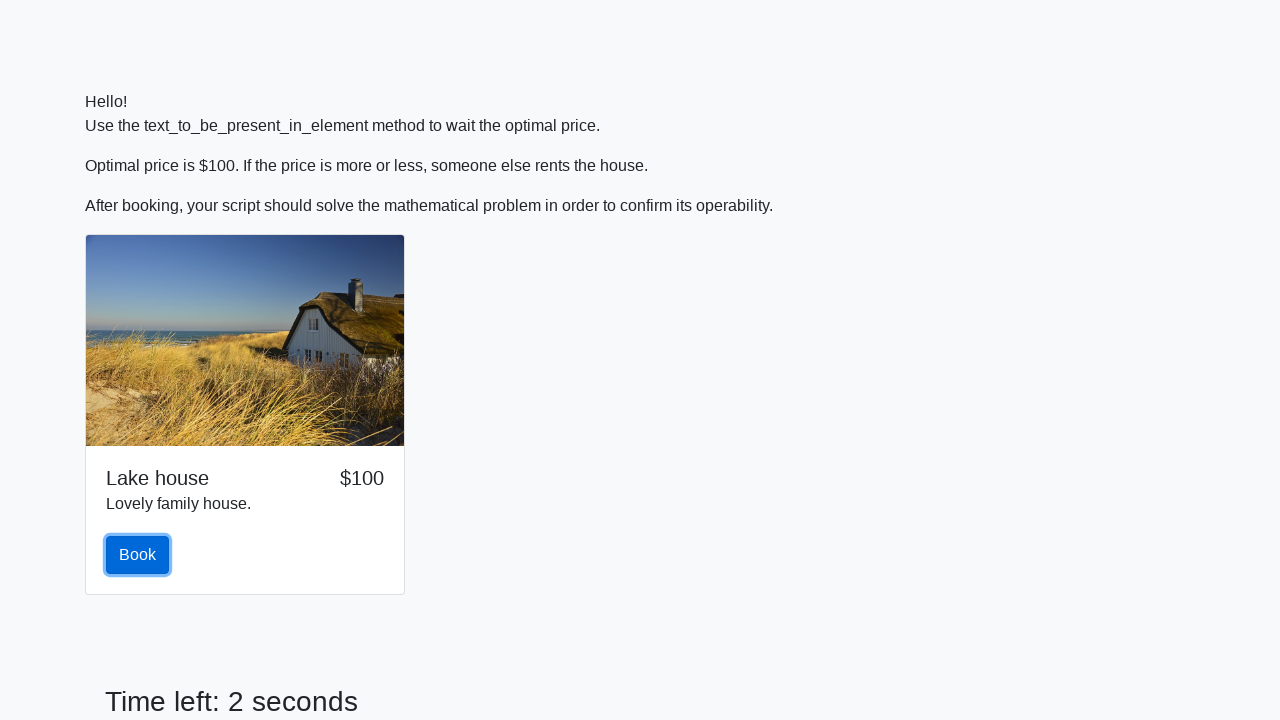

Filled answer field with calculated value: 2.471453983831433 on #answer
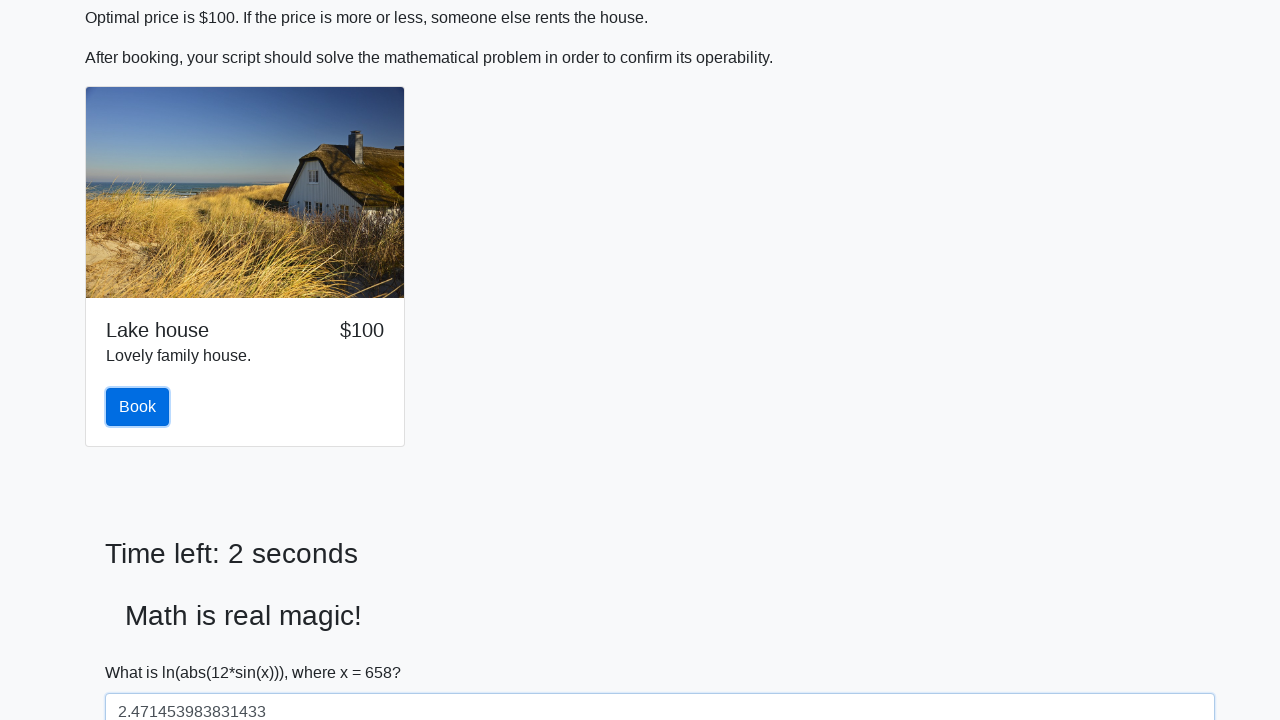

Submitted the captcha solution at (143, 651) on #solve
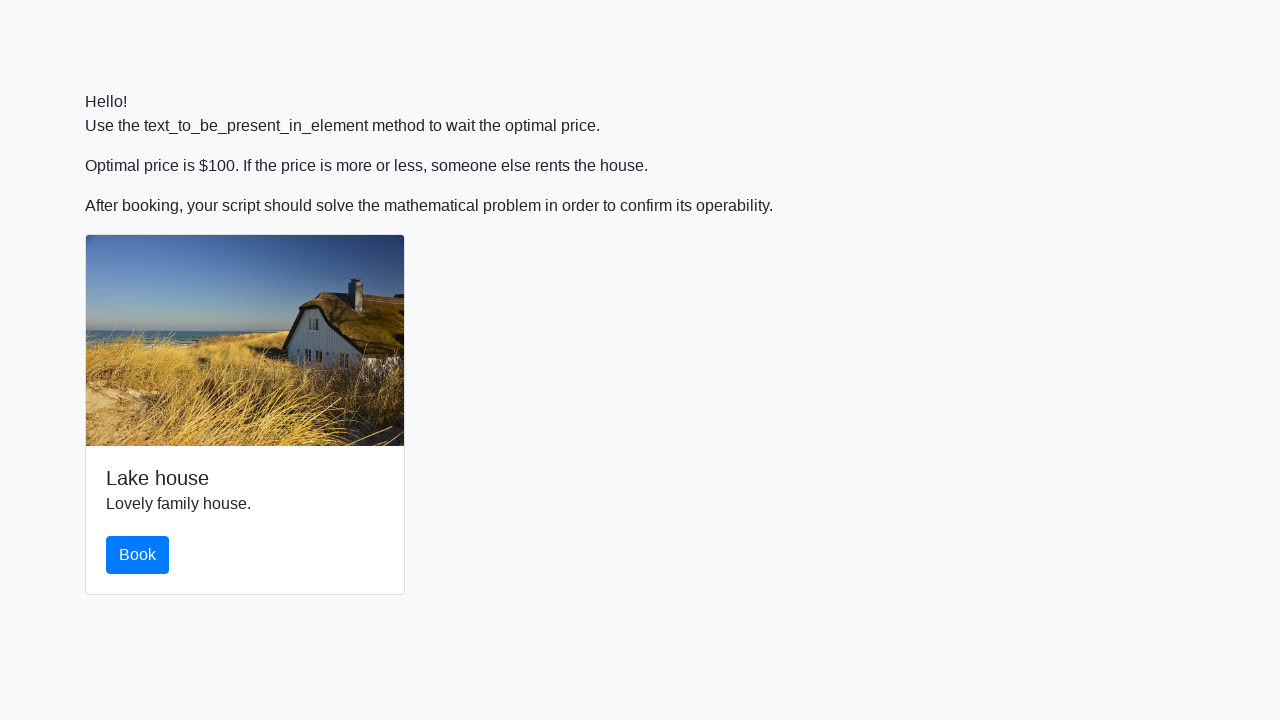

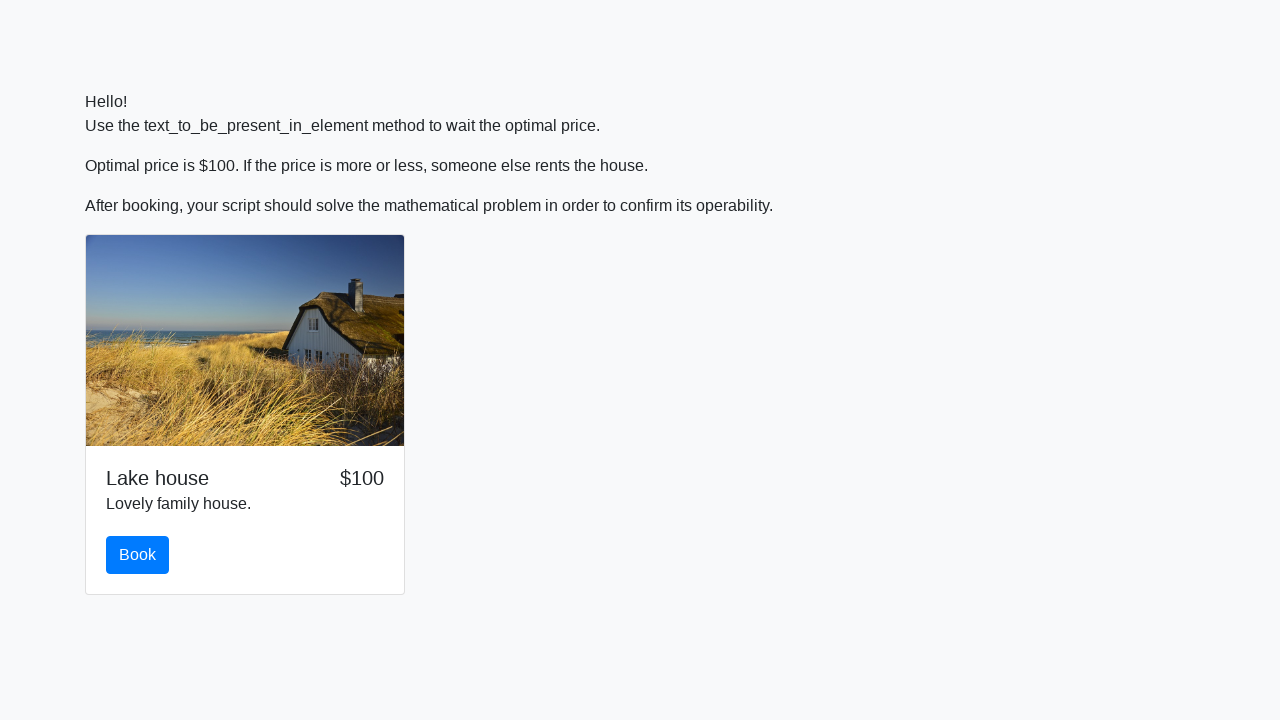